Tests JavaScript alert handling by clicking a button to trigger an alert, accepting it, then clicking another button to trigger a confirmation dialog and dismissing it.

Starting URL: https://rahulshettyacademy.com/AutomationPractice/

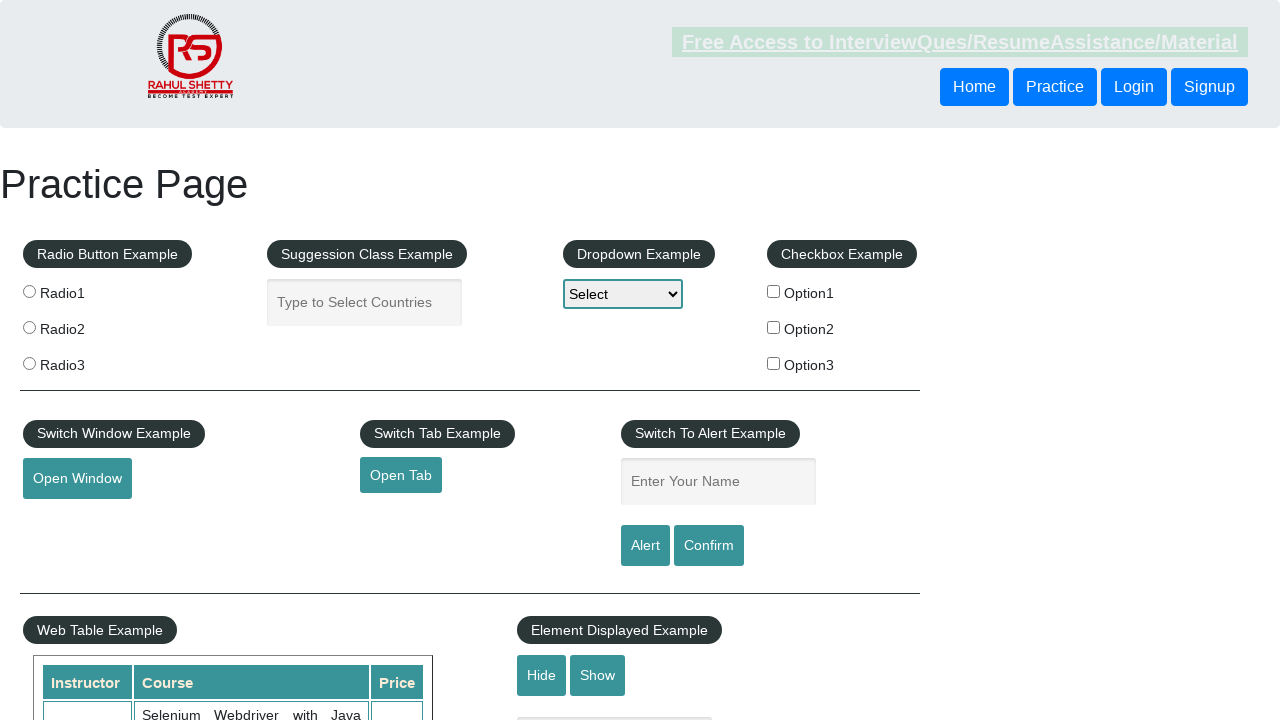

Clicked alert button to trigger JavaScript alert at (645, 546) on input#alertbtn
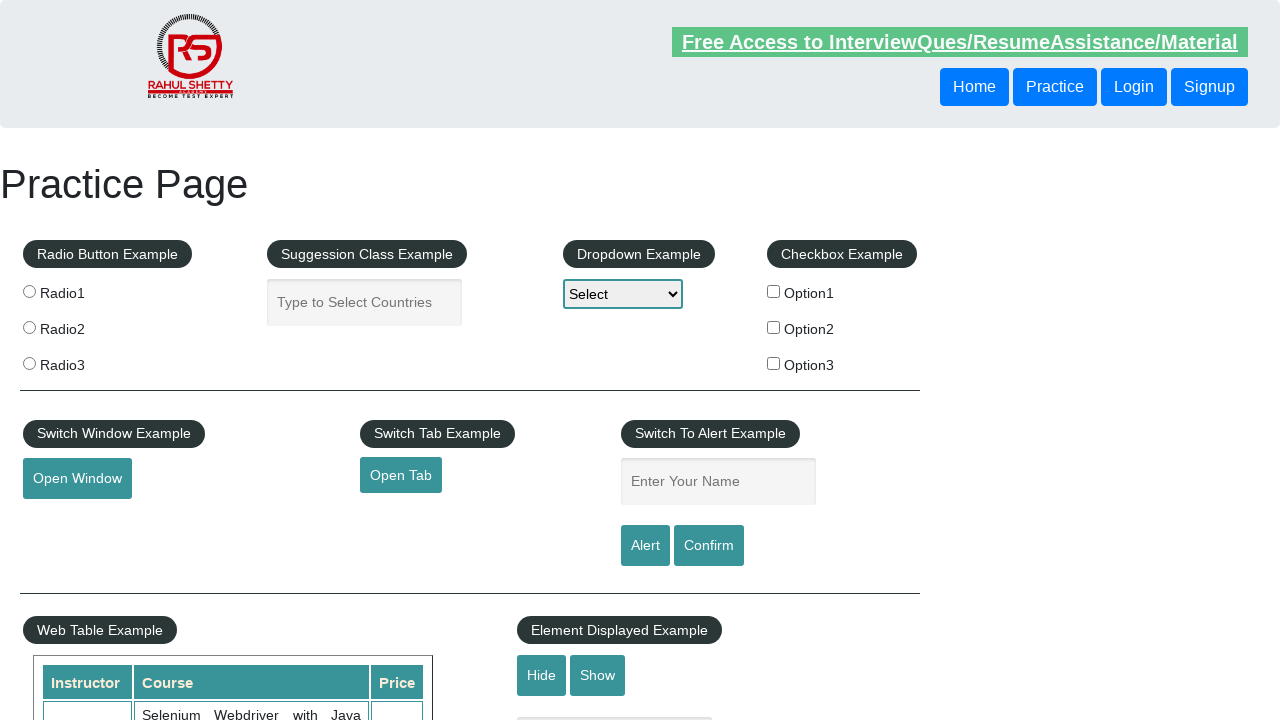

Set up dialog handler to accept alerts
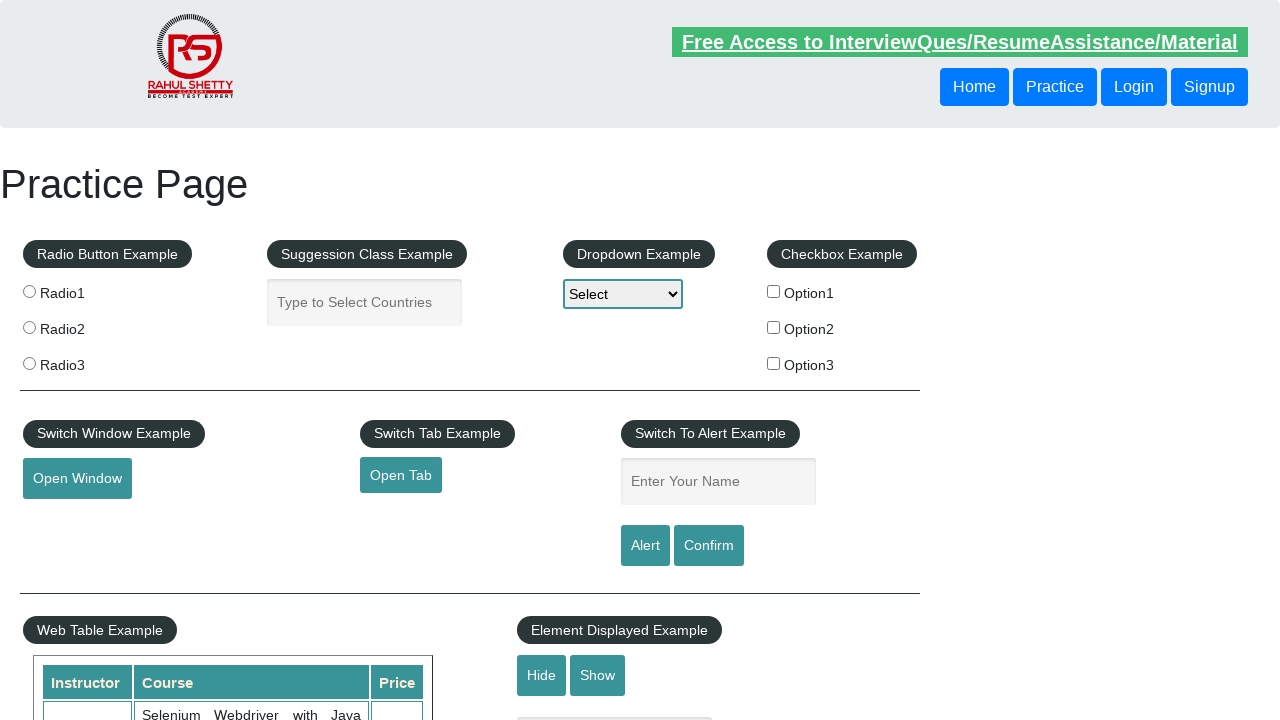

Waited for alert handling to complete
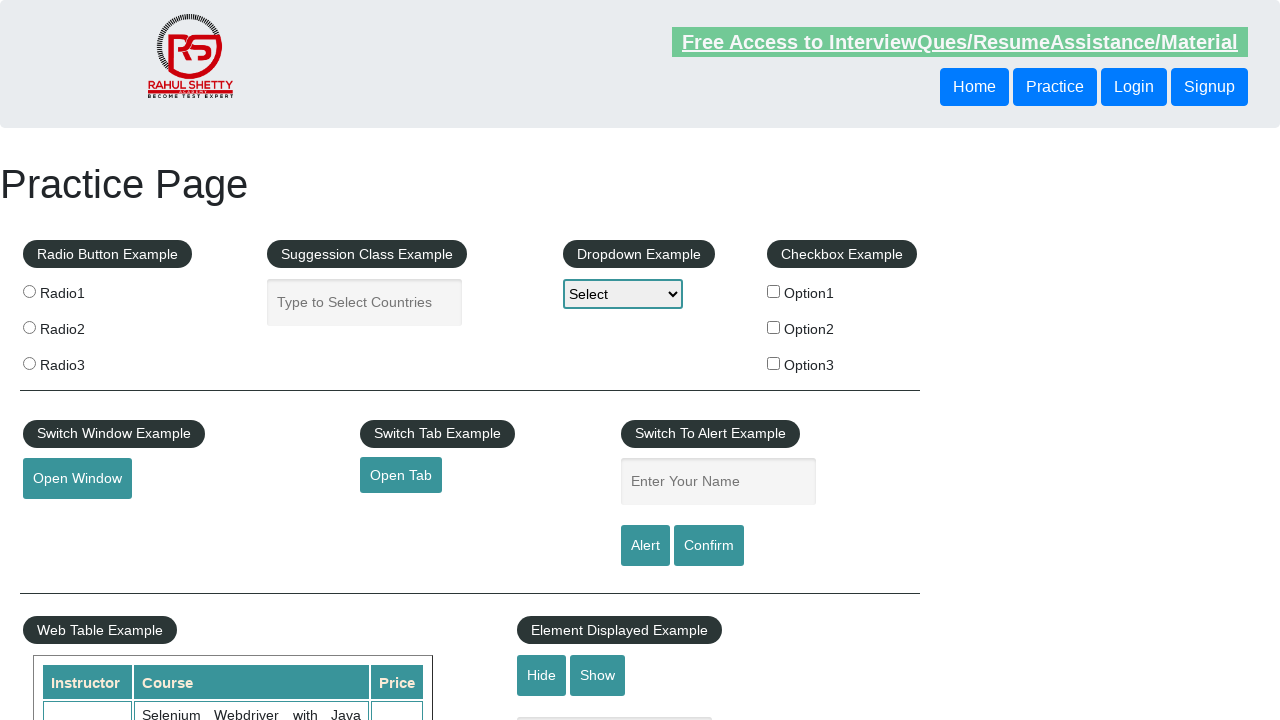

Set up dialog handler to dismiss confirmation dialogs
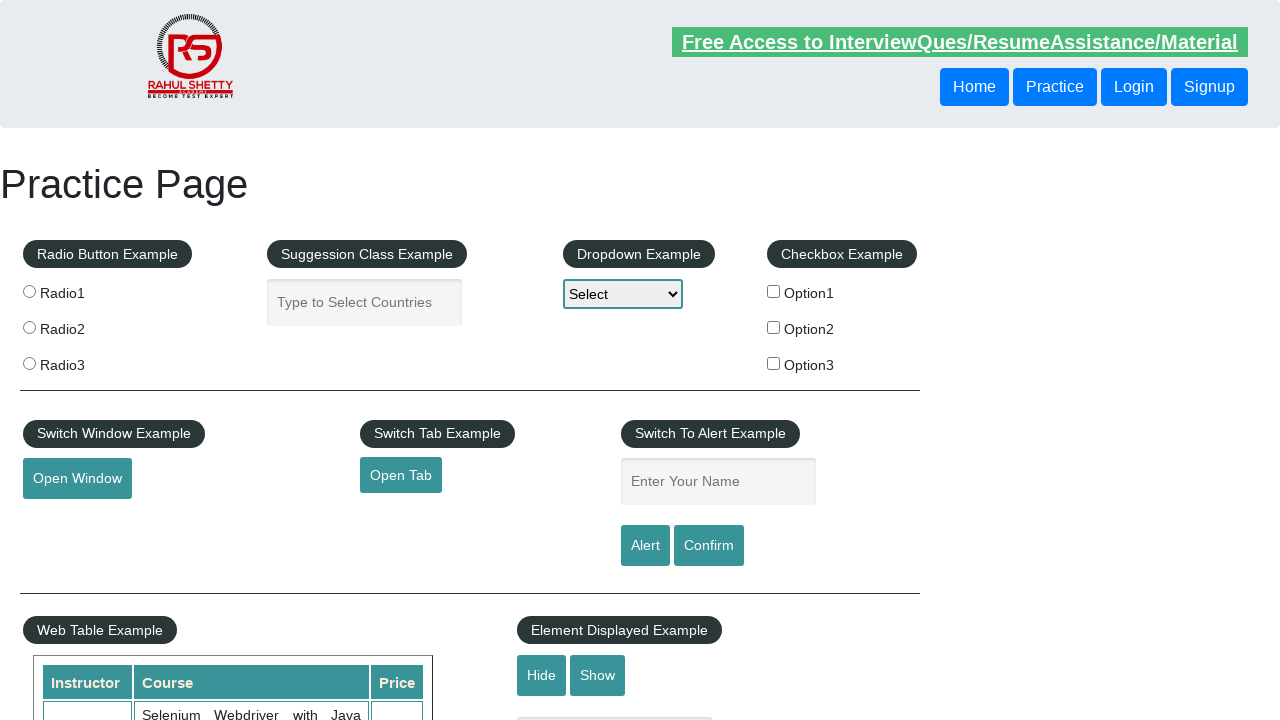

Clicked confirm button to trigger confirmation dialog at (709, 546) on input#confirmbtn
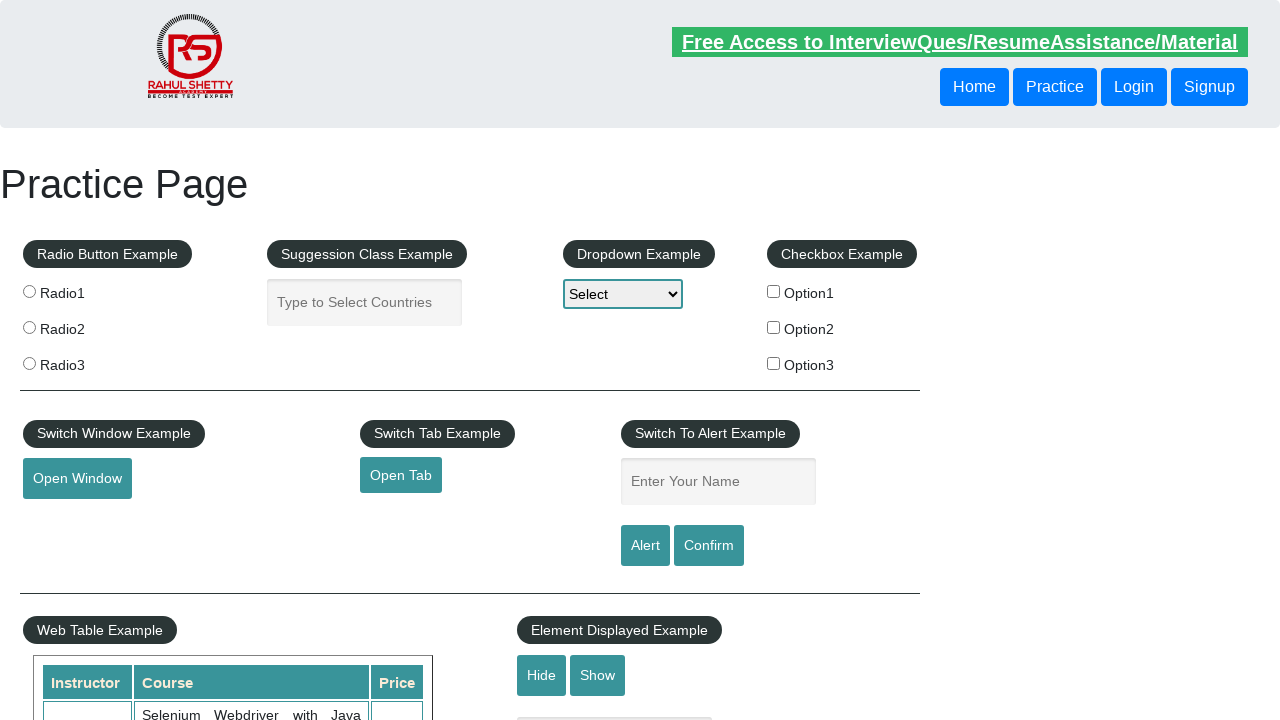

Waited for confirmation dialog to be dismissed
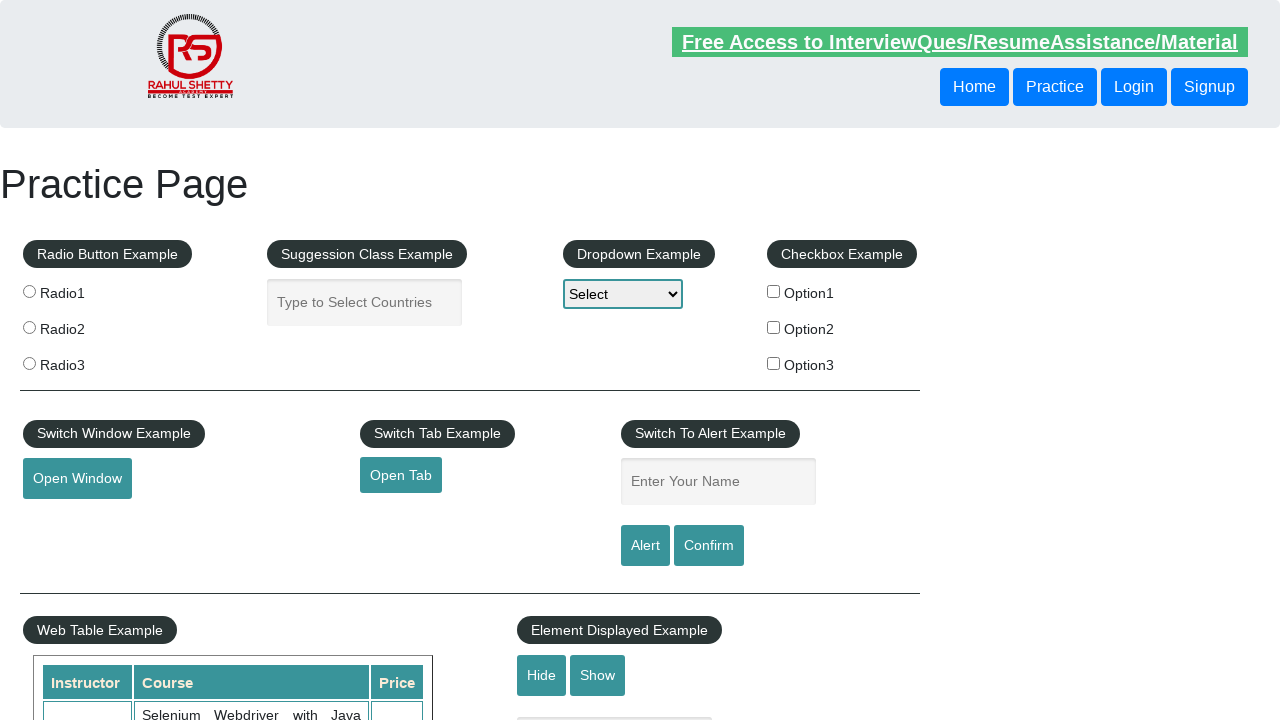

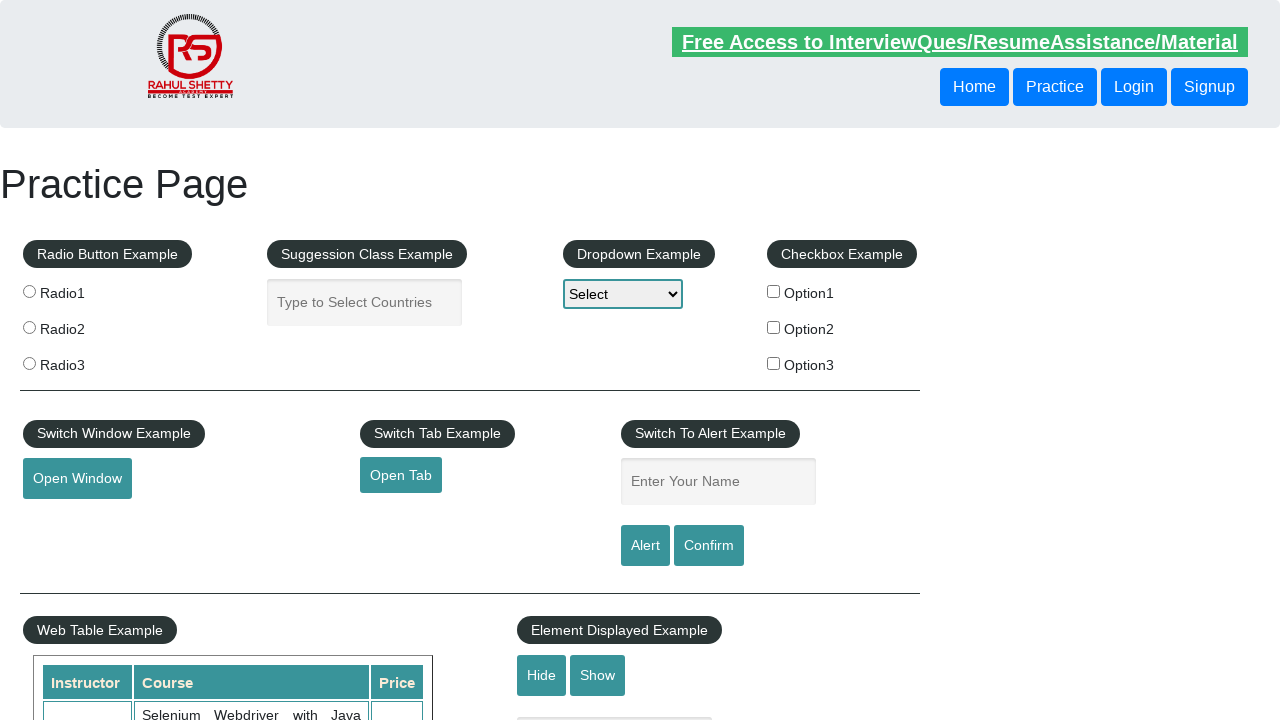